Clicks on the Classes link in the handbook sidebar and verifies the URL changes correctly

Starting URL: https://www.typescriptlang.org/docs/handbook/intro.html

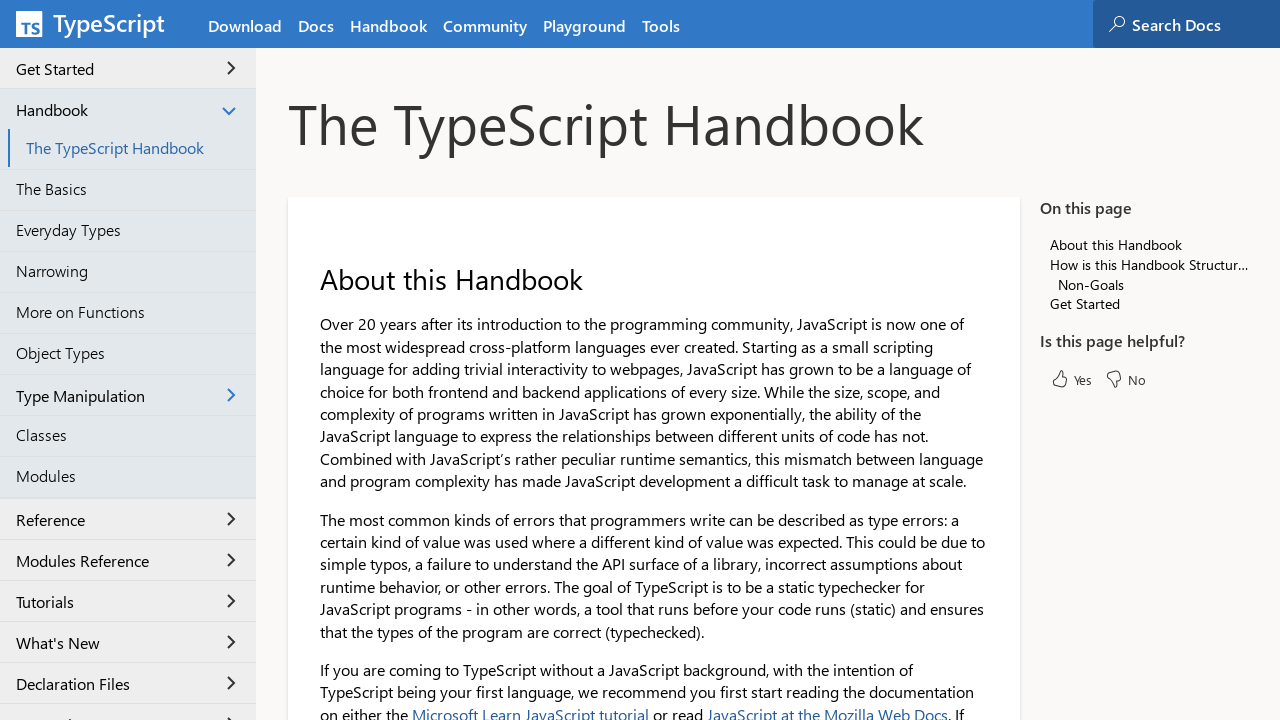

Clicked on the Classes link in the handbook sidebar at (132, 435) on xpath=//a[@href="/docs/handbook/2/classes.html"]
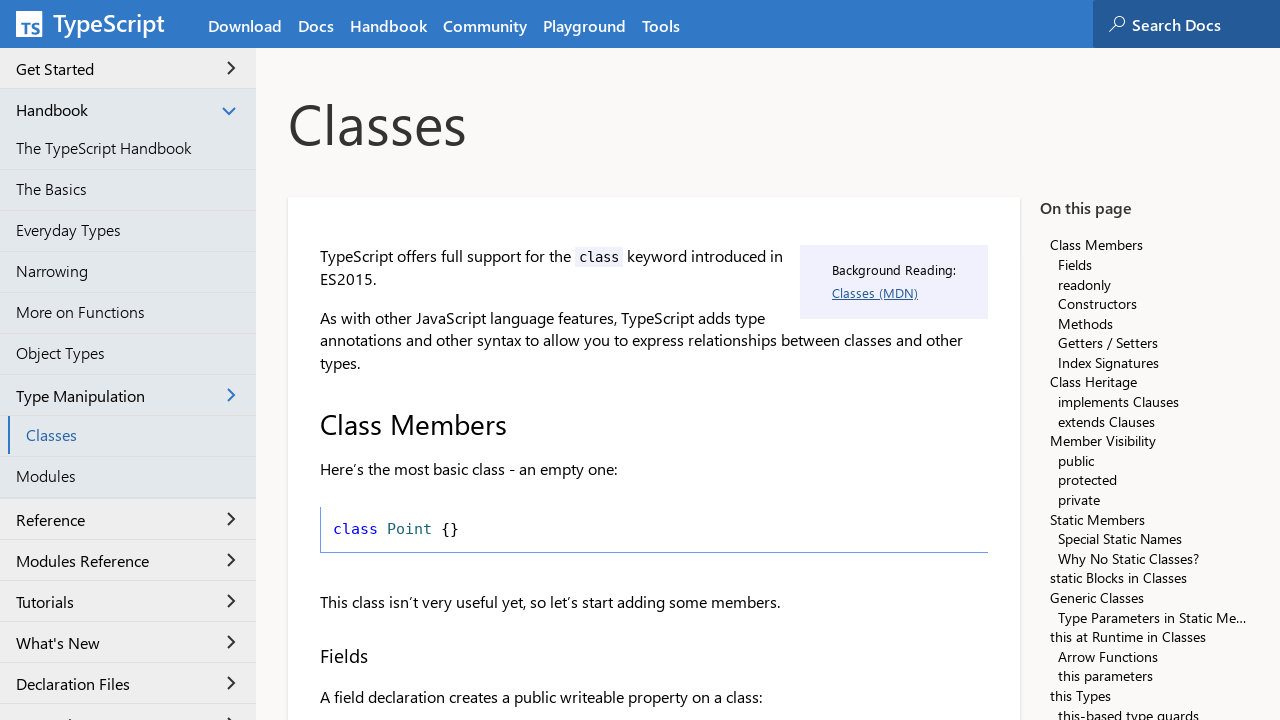

URL changed to Classes page (https://www.typescriptlang.org/docs/handbook/2/classes.html)
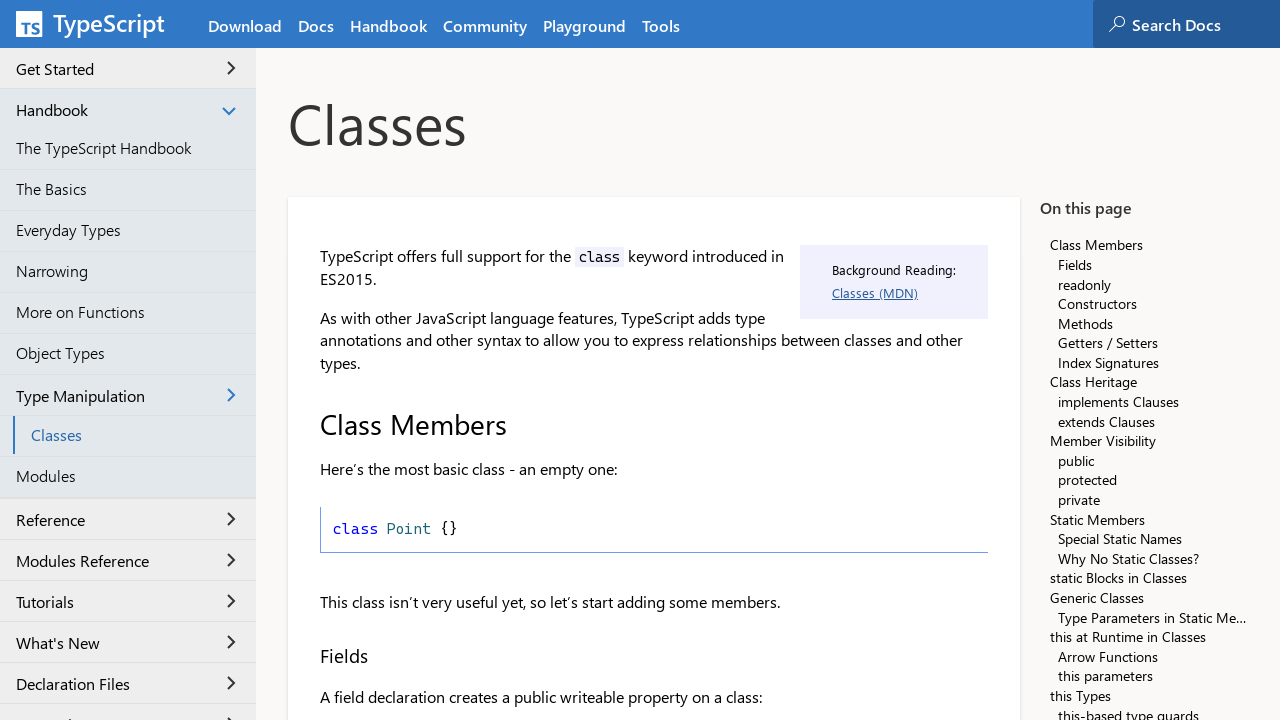

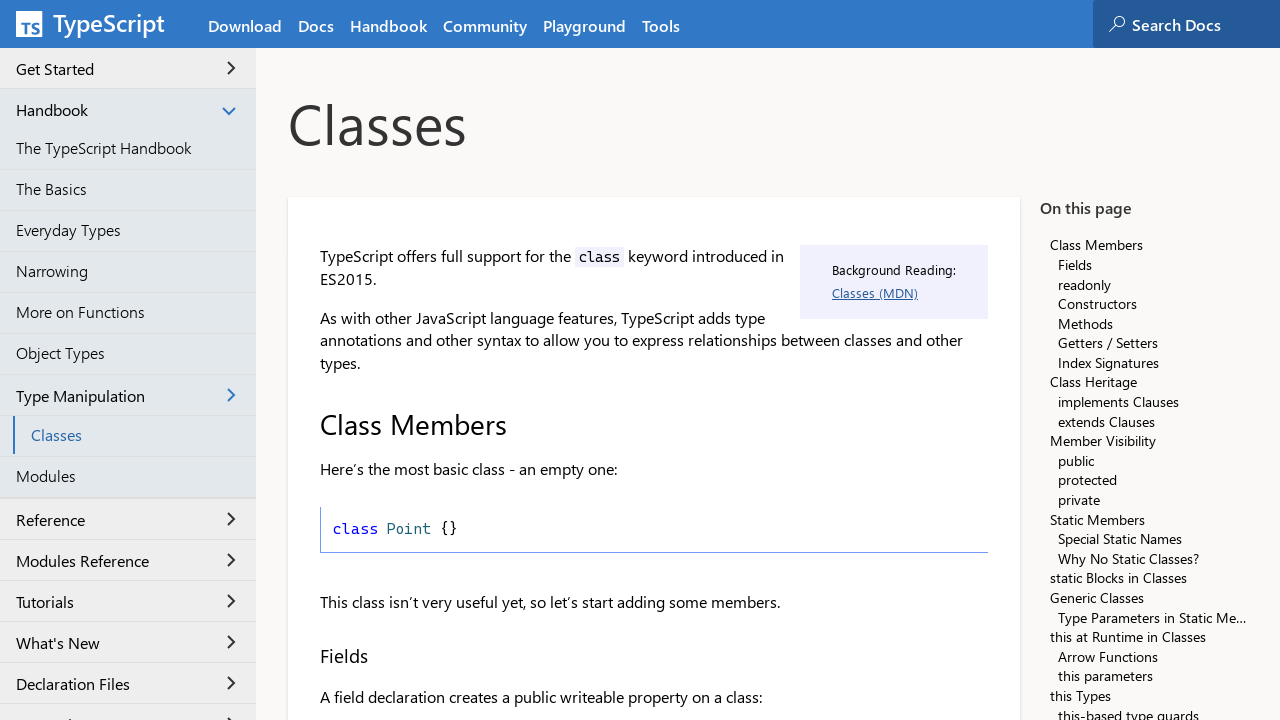